Tests the location search functionality on Yogiyo (Korean food delivery website) by entering a location, clicking search, and selecting from search results.

Starting URL: https://www.yogiyo.co.kr/

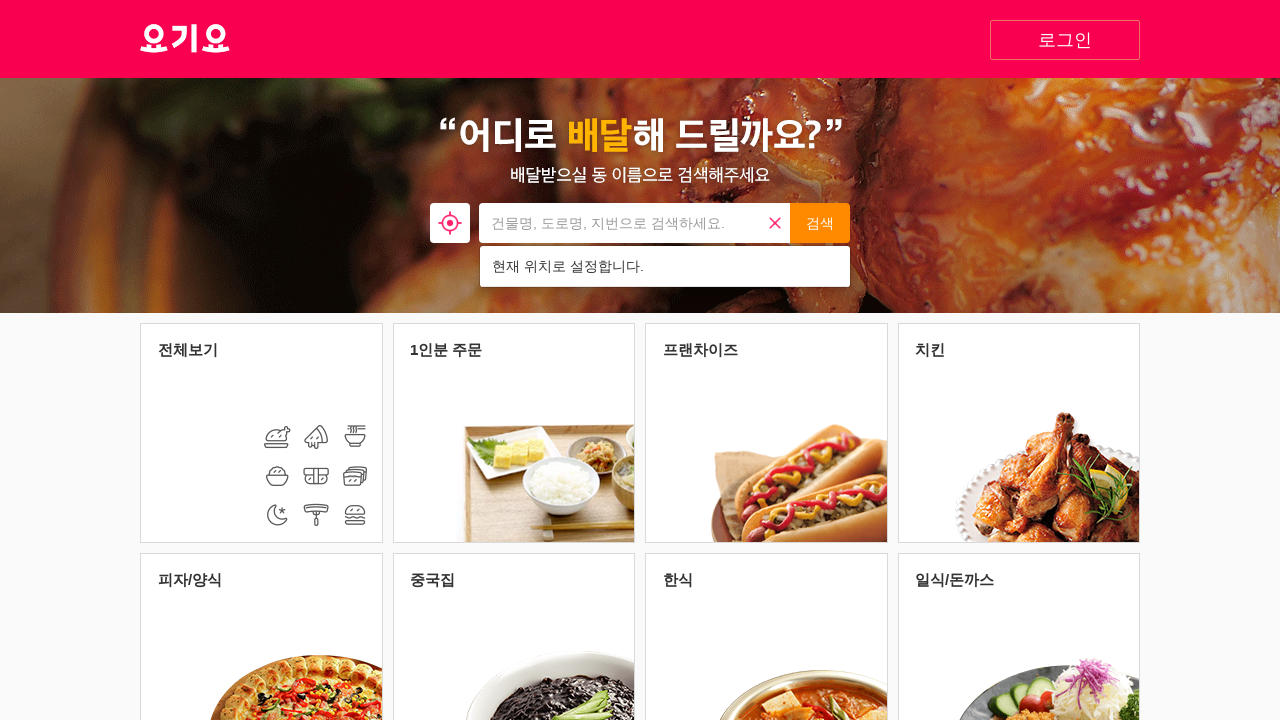

Waited for page to load (domcontentloaded)
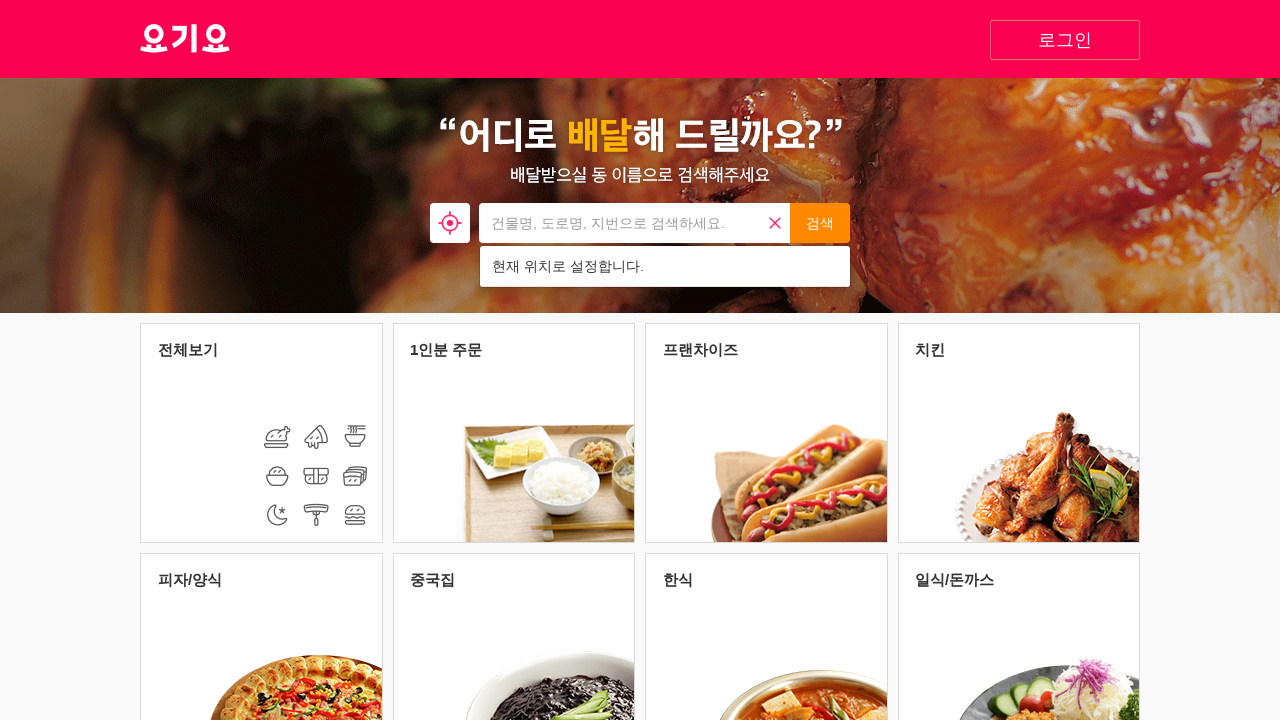

Cleared the location search input field on xpath=//*[@id="search"]/div/form/input
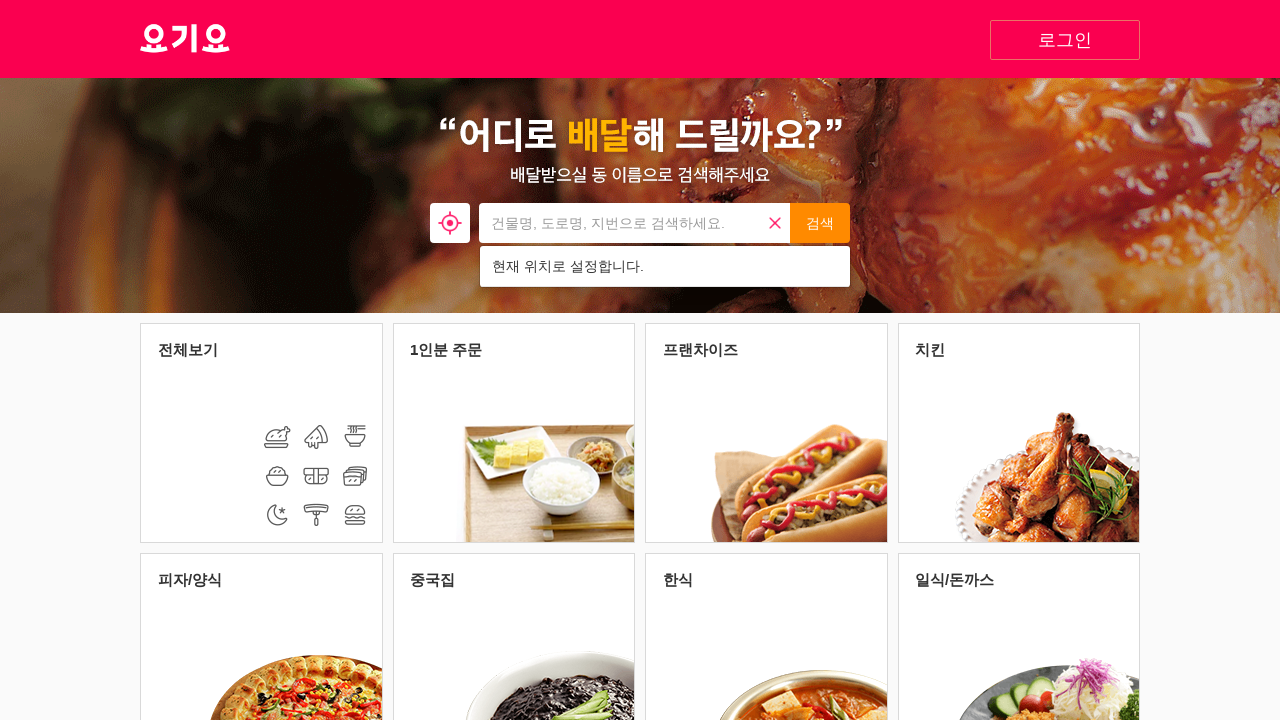

Filled location search input with '강남역' on xpath=//*[@id="search"]/div/form/input
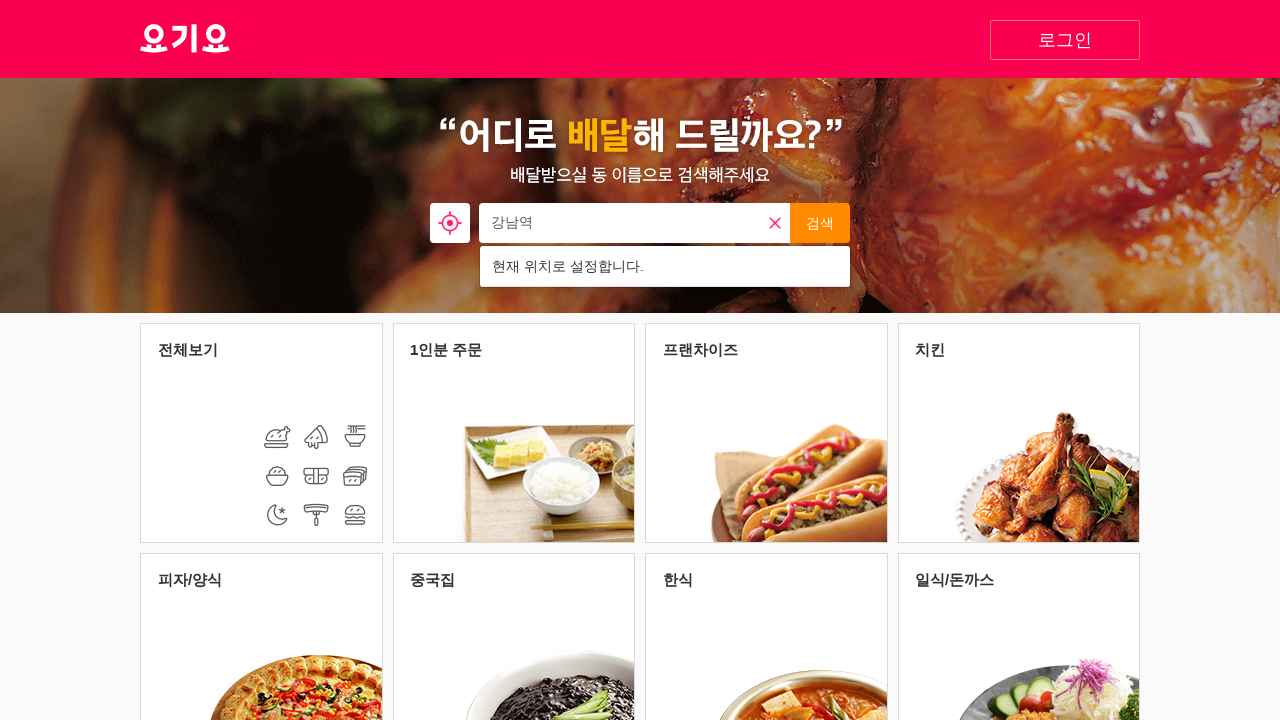

Clicked the search button to search for location at (820, 223) on xpath=//*[@id="button_search_address"]/button[2]
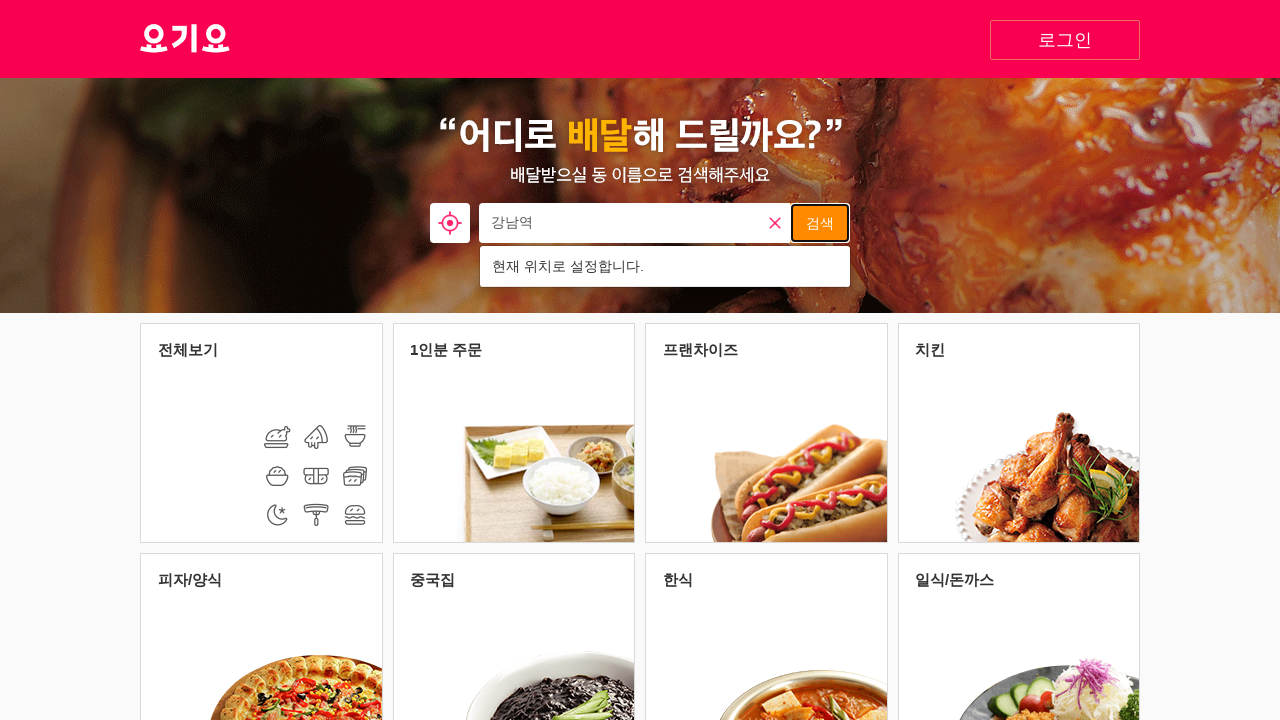

Waited for search results to load
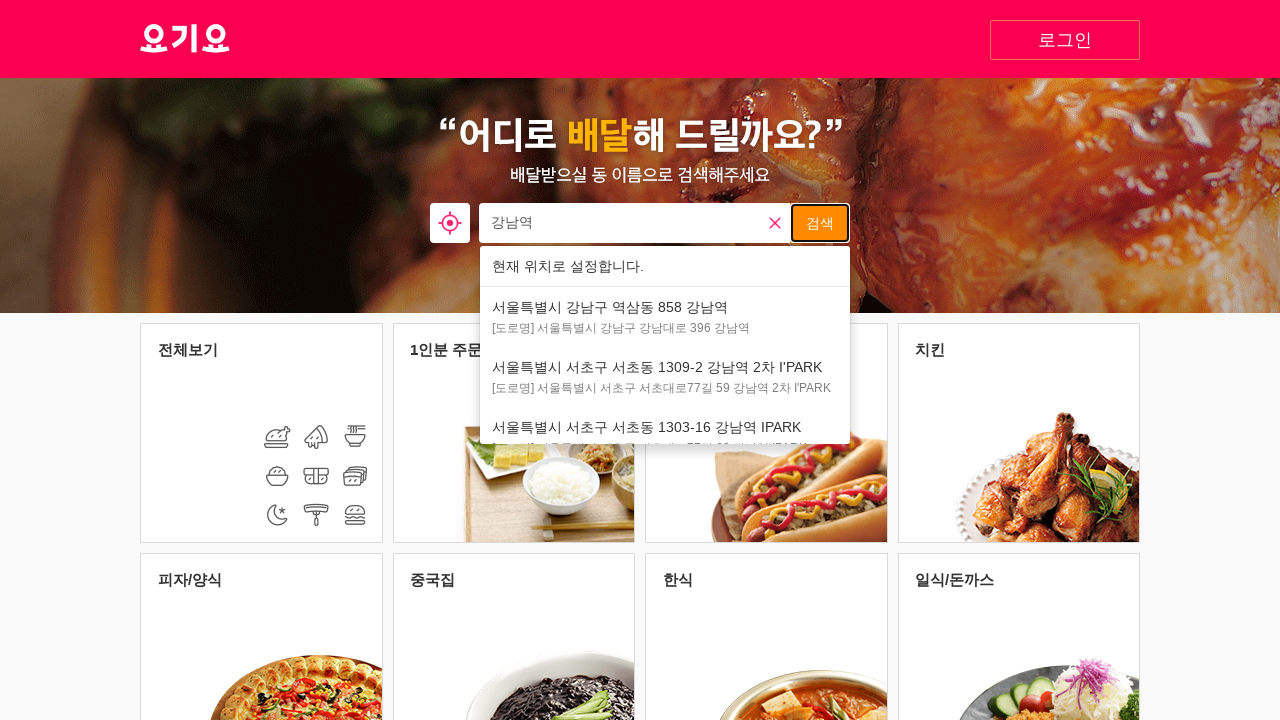

Clicked on the third search result at (665, 317) on #search > div > form > ul > li:nth-child(3) > a
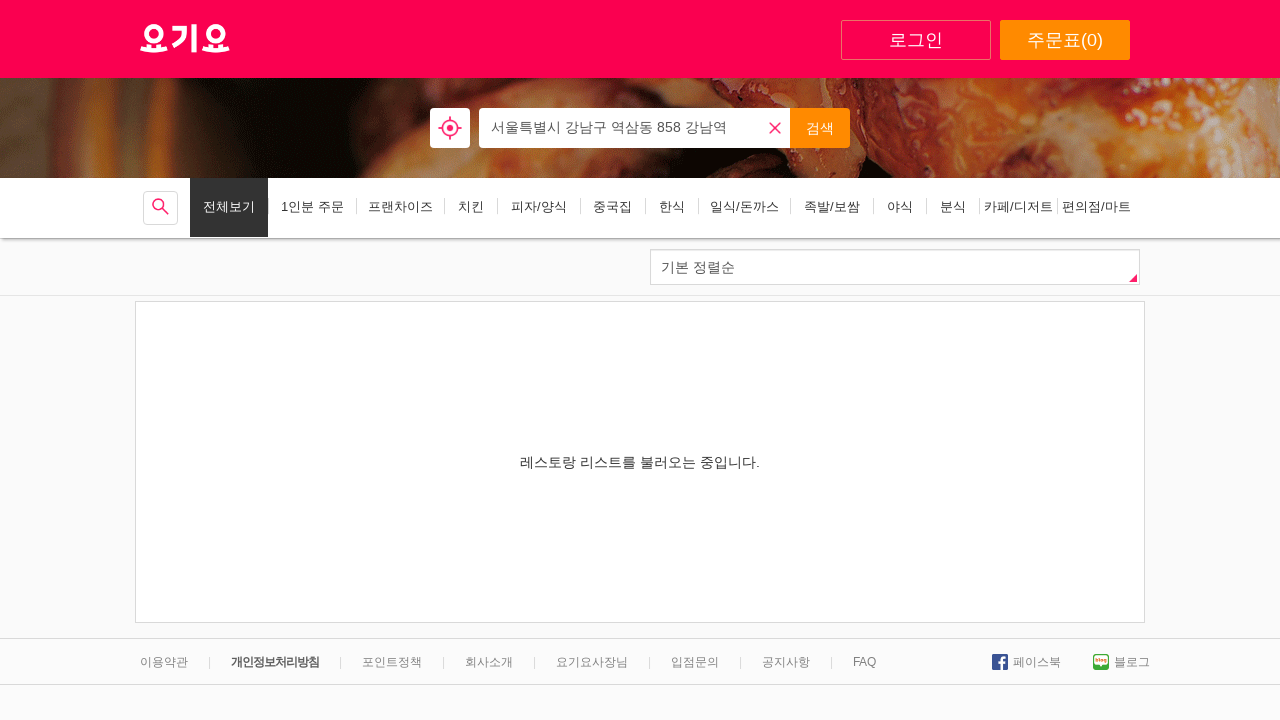

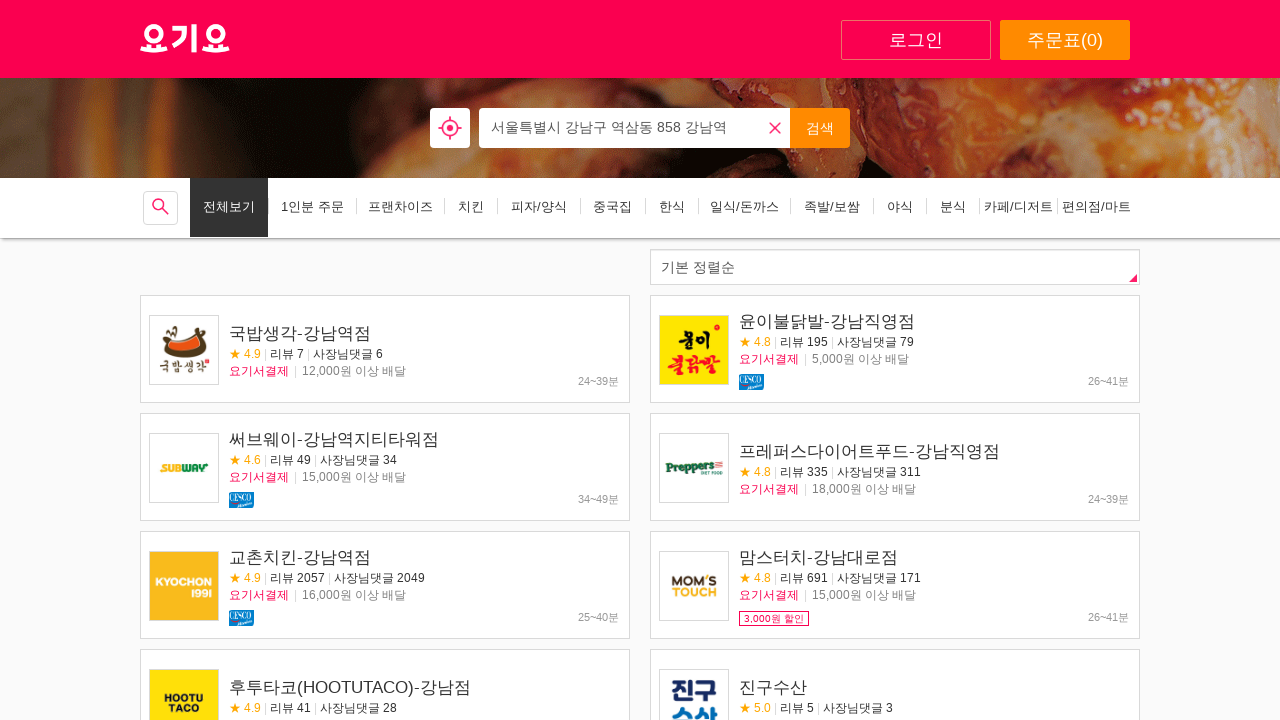